Tests JavaScript alert handling on a demo automation testing site by triggering an alert and accepting it

Starting URL: http://demo.automationtesting.in/Alerts.html

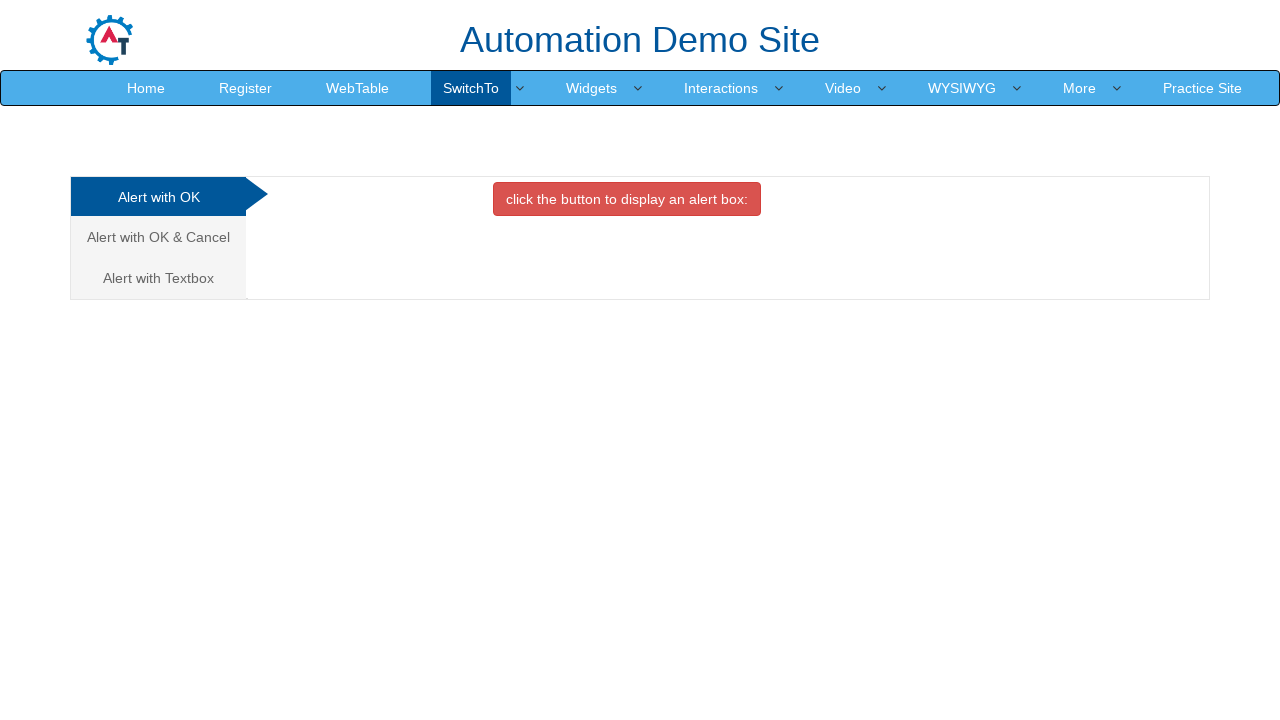

Set up dialog handler to accept alerts
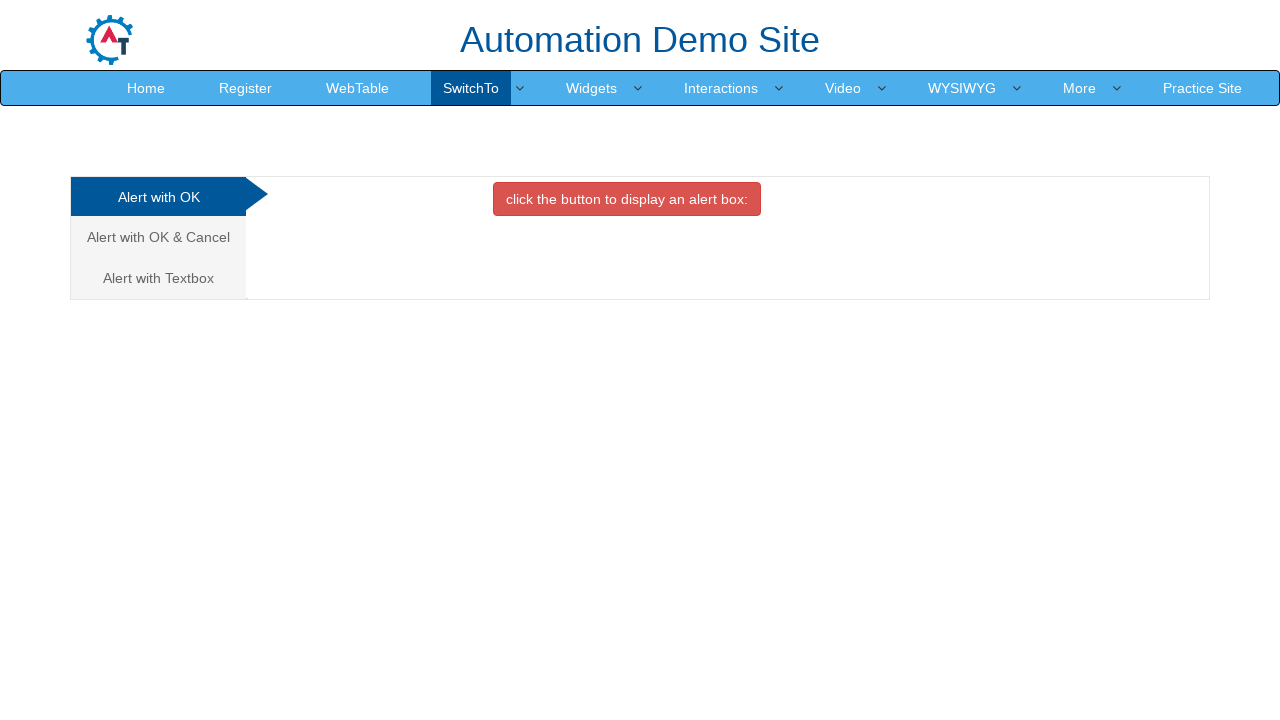

Clicked the alert trigger button at (627, 199) on button.btn.btn-danger
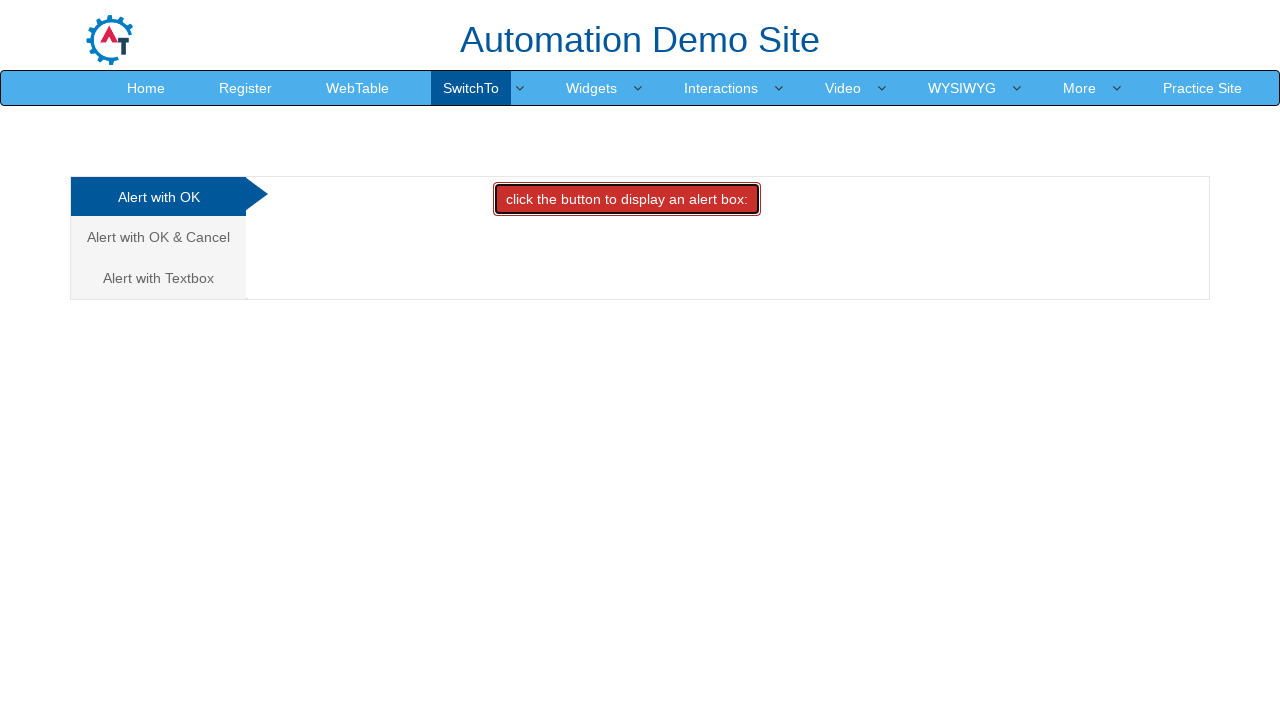

Waited for alert to be processed
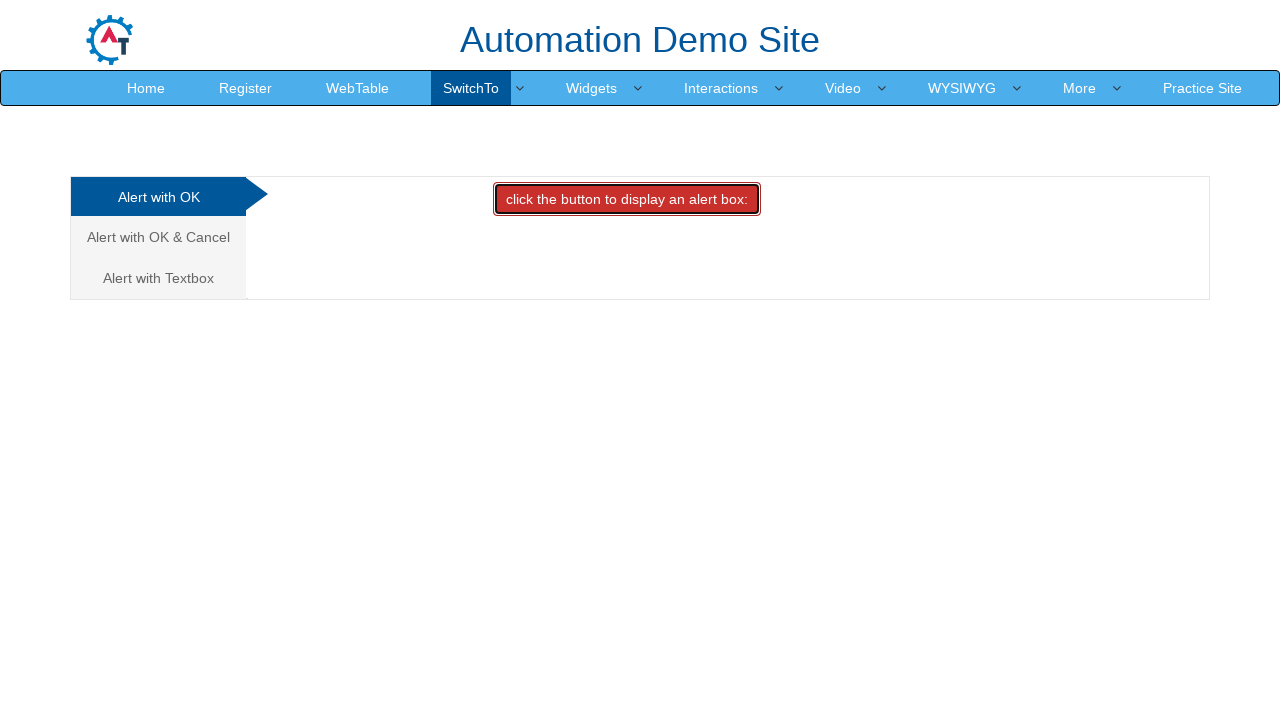

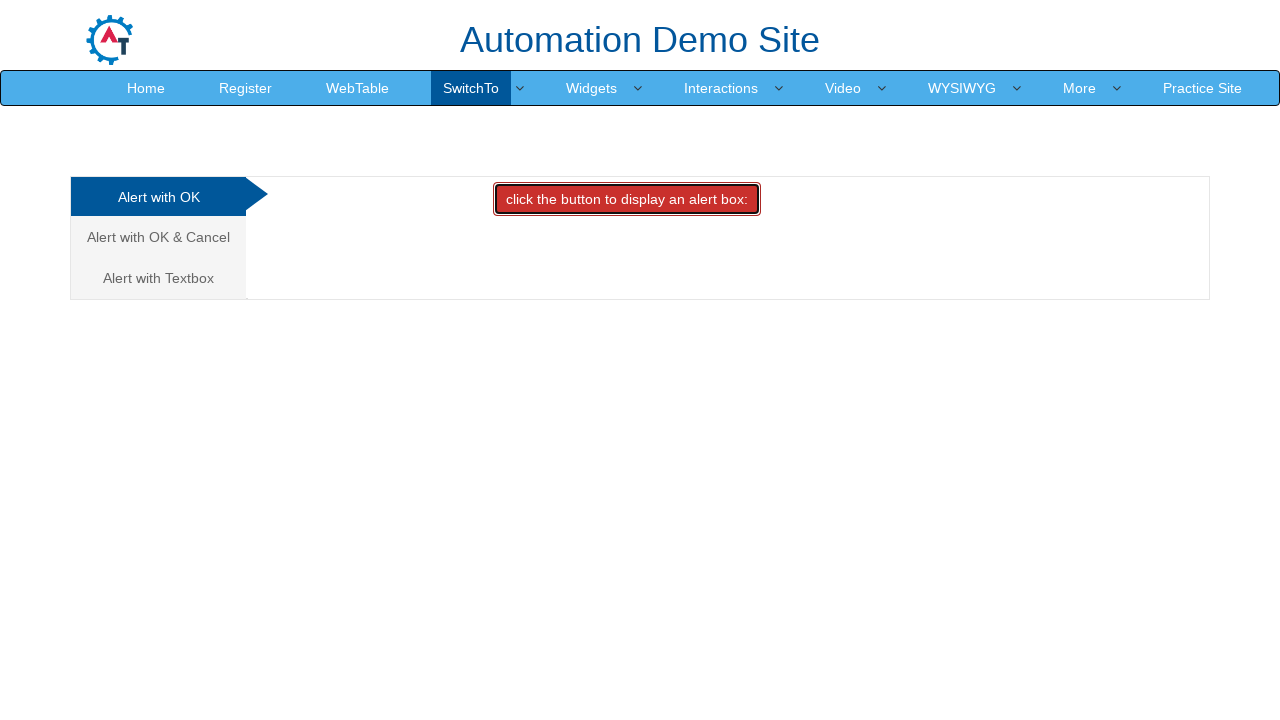